Tests adding multiple todo items to the list and verifies they appear correctly

Starting URL: https://demo.playwright.dev/todomvc

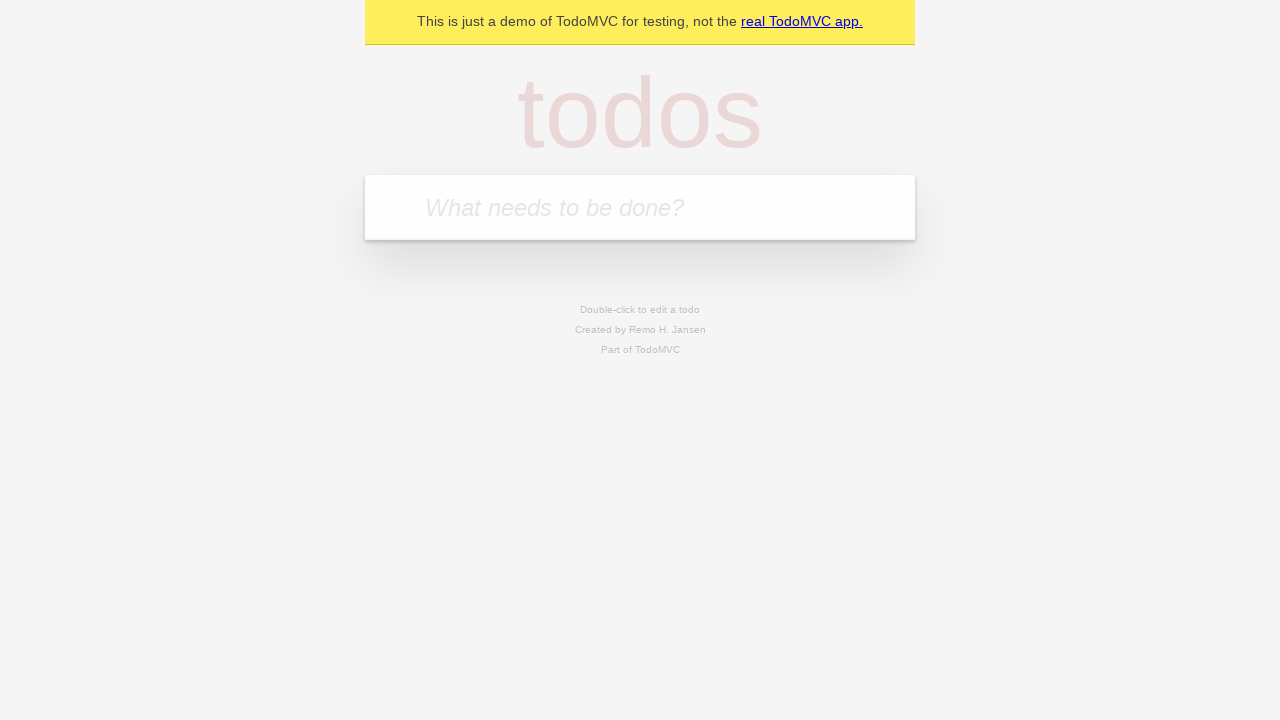

Filled todo input field with 'buy some cheese' on internal:attr=[placeholder="What needs to be done?"i]
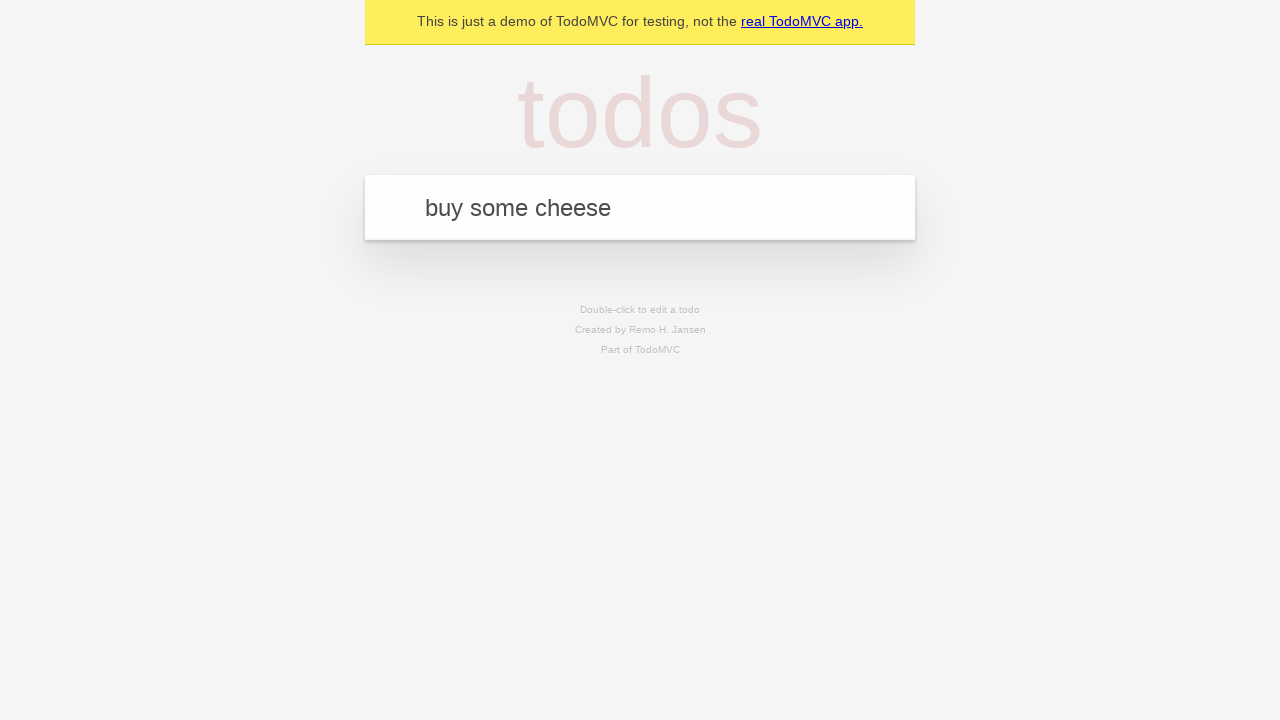

Pressed Enter to add first todo item on internal:attr=[placeholder="What needs to be done?"i]
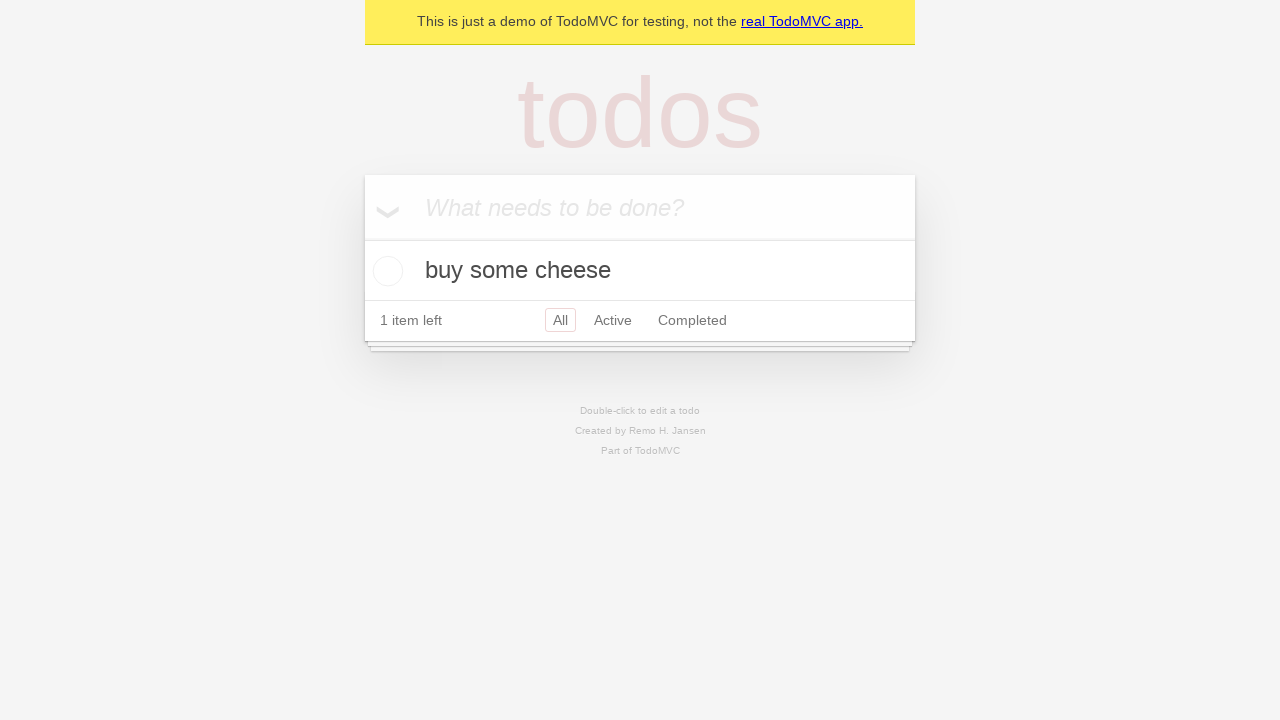

First todo item appeared in the list
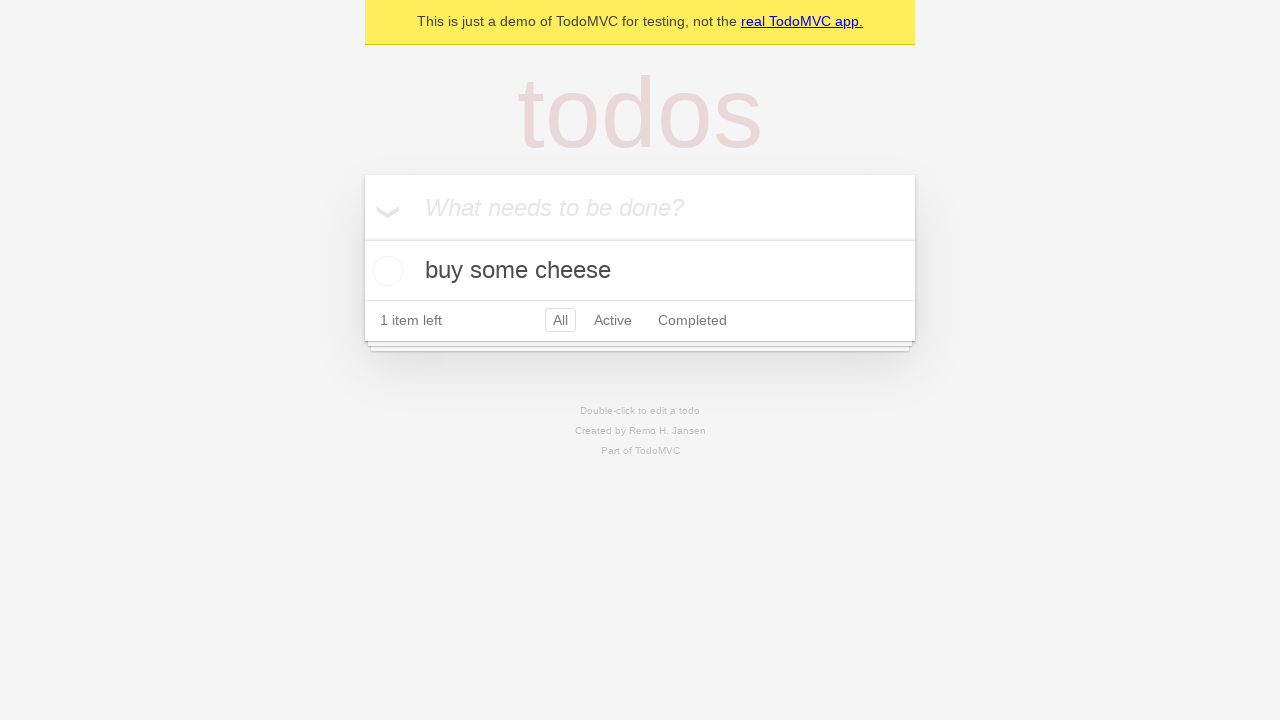

Filled todo input field with 'feed the cat' on internal:attr=[placeholder="What needs to be done?"i]
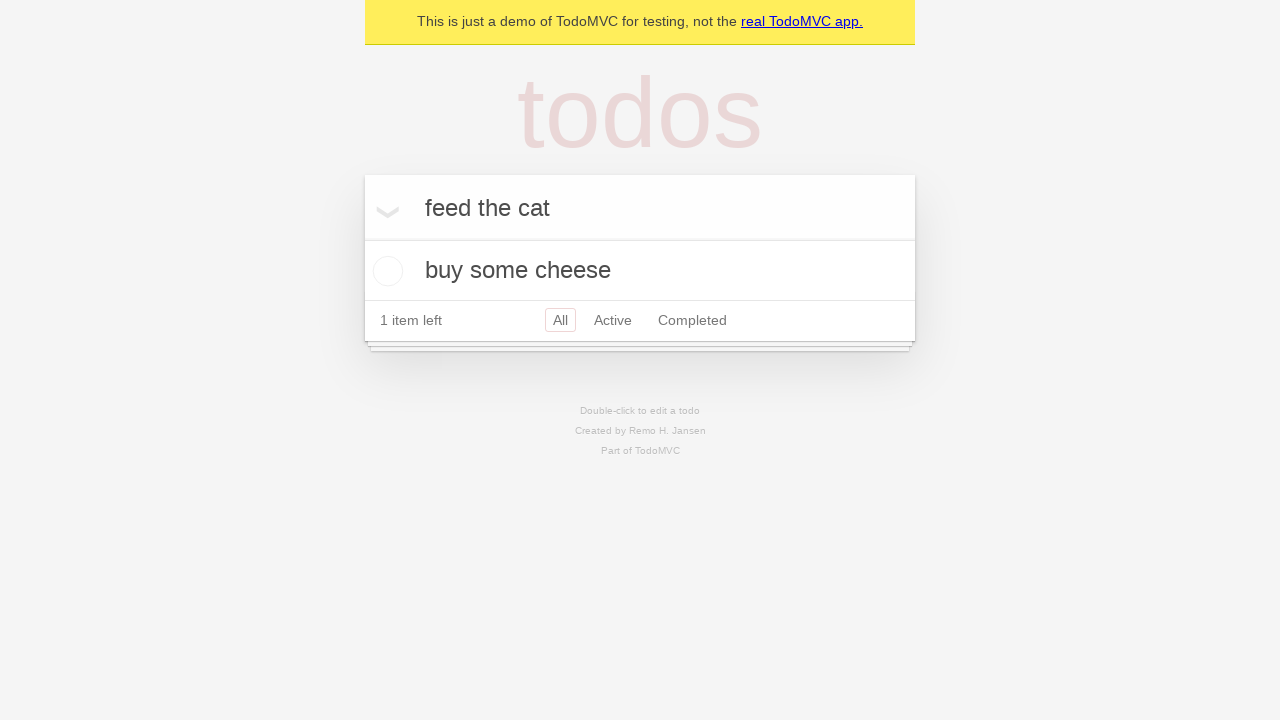

Pressed Enter to add second todo item on internal:attr=[placeholder="What needs to be done?"i]
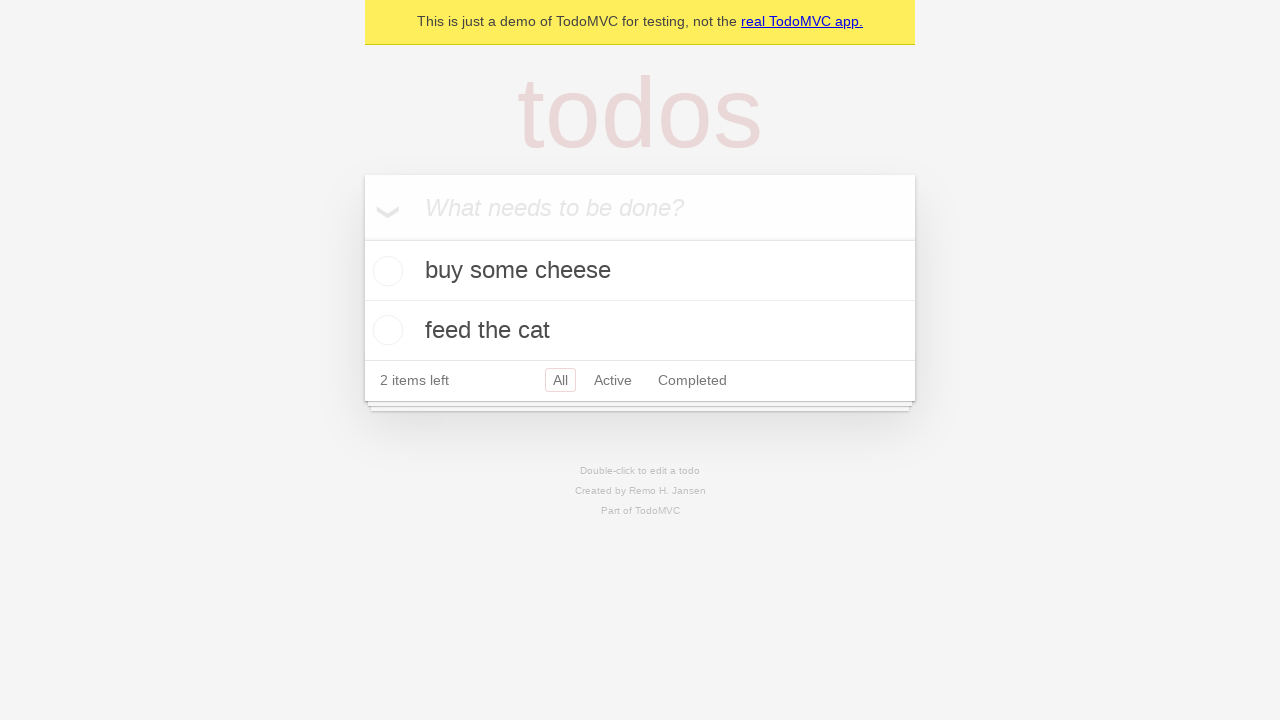

Both todo items are now visible in the list
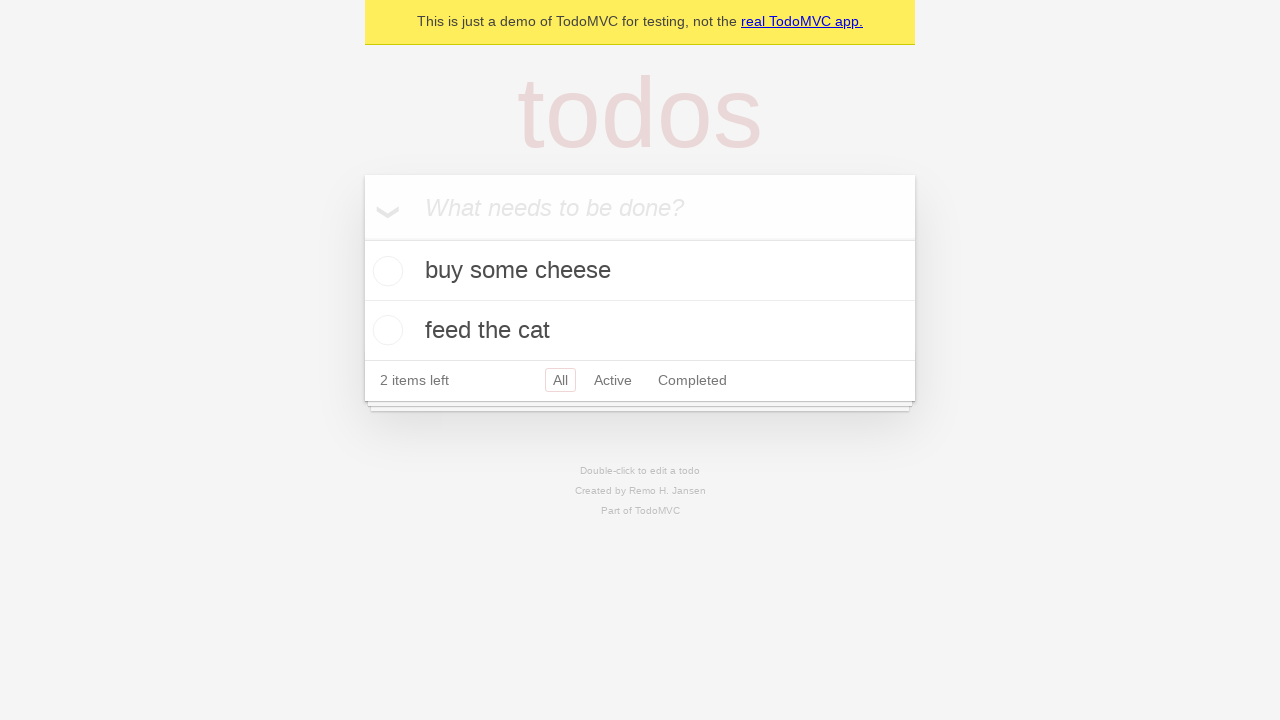

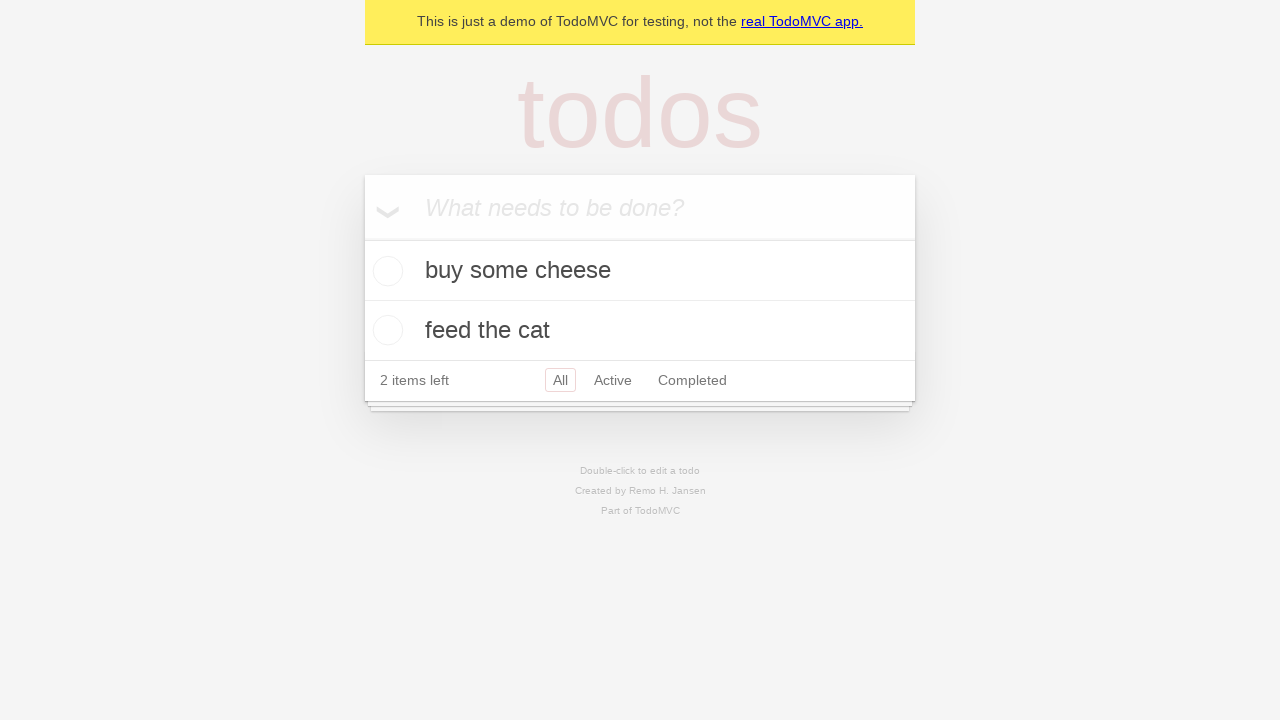